Tests a registration form by entering a present address, selecting all text, copying it, and pasting it into the permanent address field using keyboard shortcuts

Starting URL: https://grotechminds.com/registration/

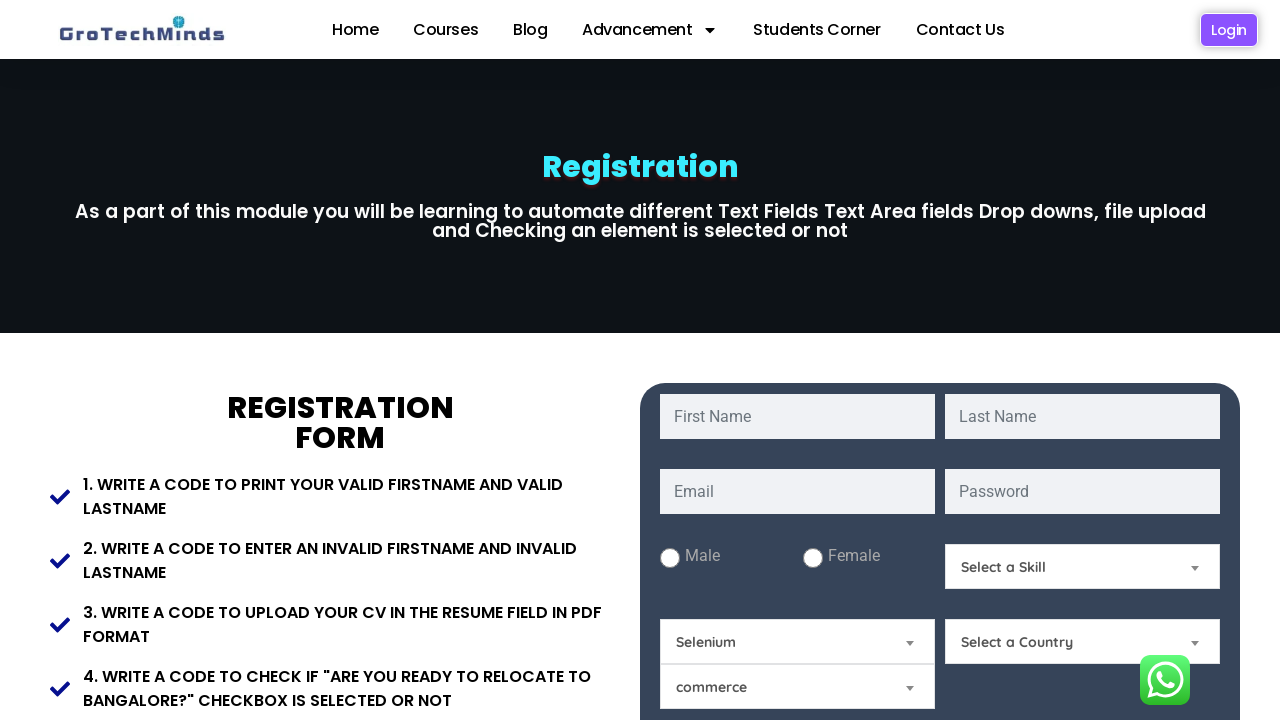

Filled present address field with 'baglore' on textarea#Present-Address
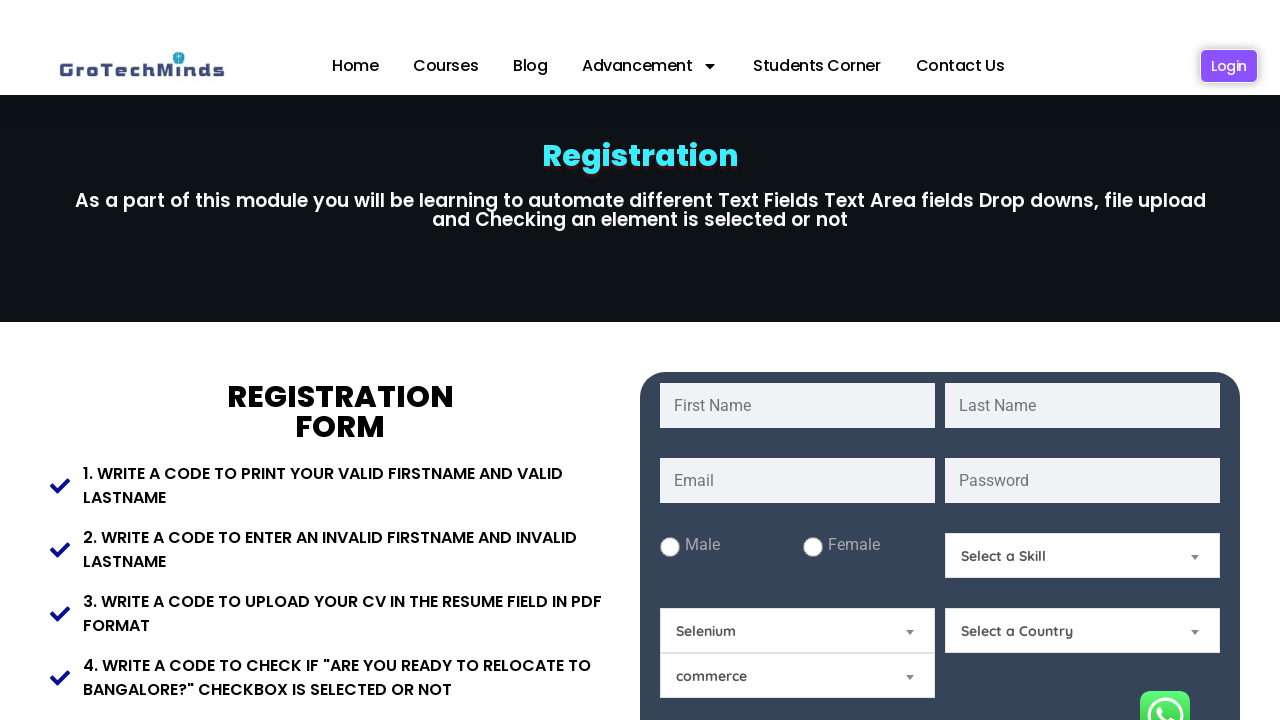

Clicked on present address field at (798, 656) on textarea#Present-Address
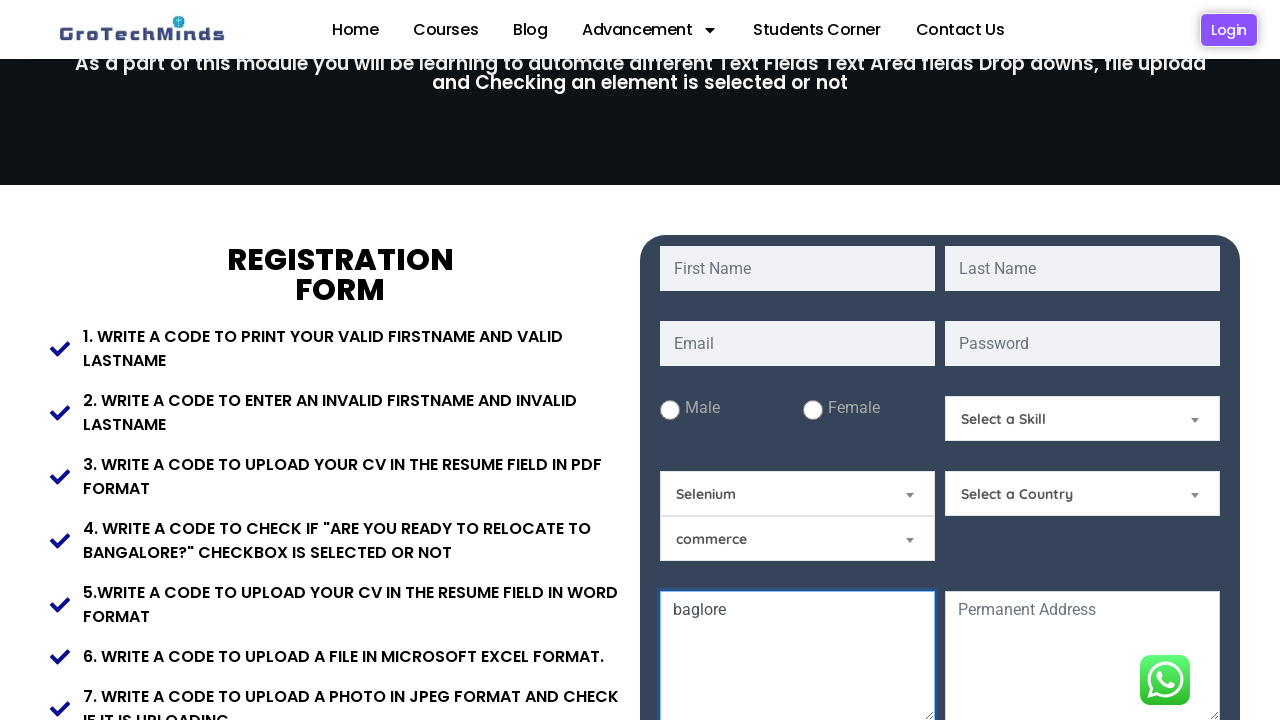

Selected all text in present address field using Ctrl+A
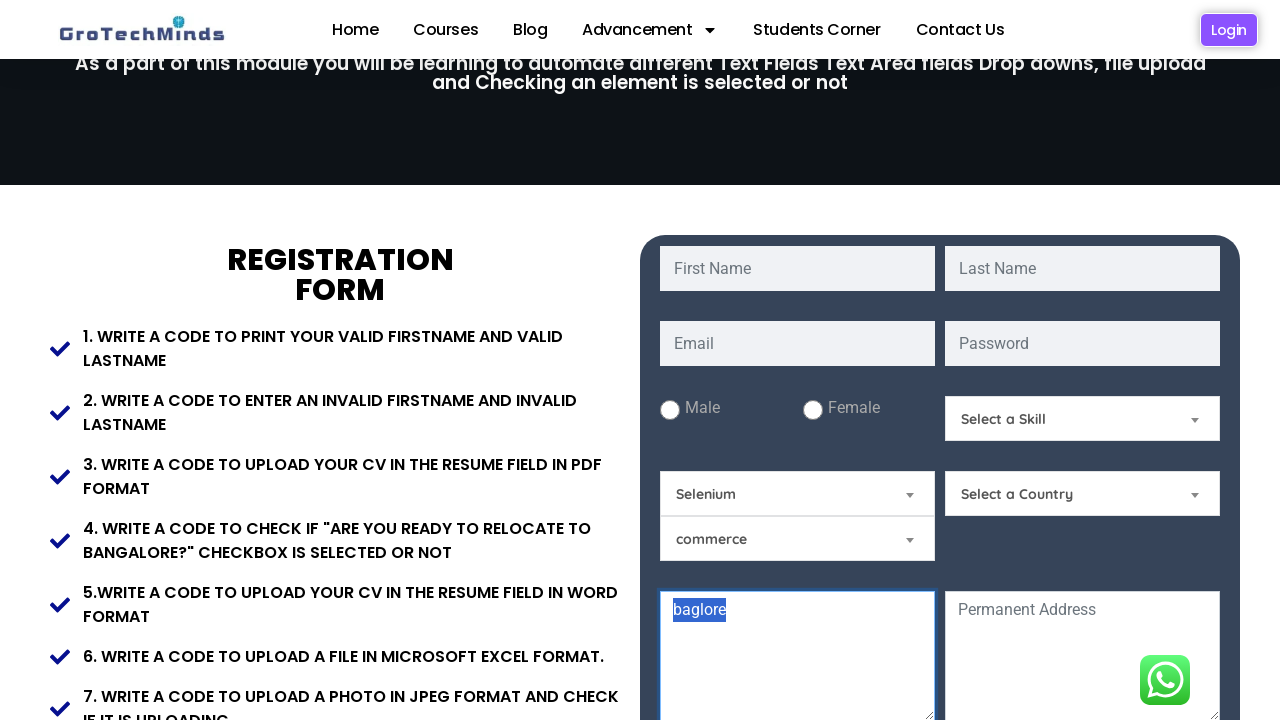

Copied selected text from present address field using Ctrl+C
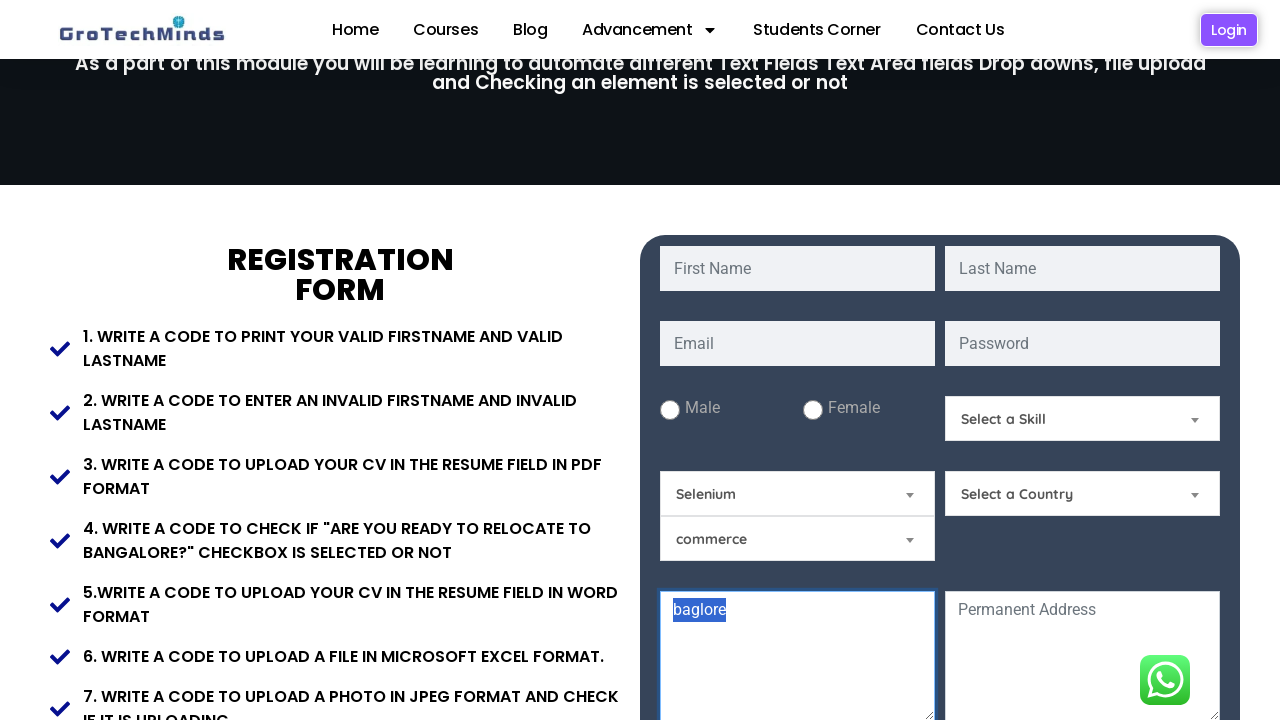

Clicked on permanent address field at (1082, 656) on textarea#Permanent-Address
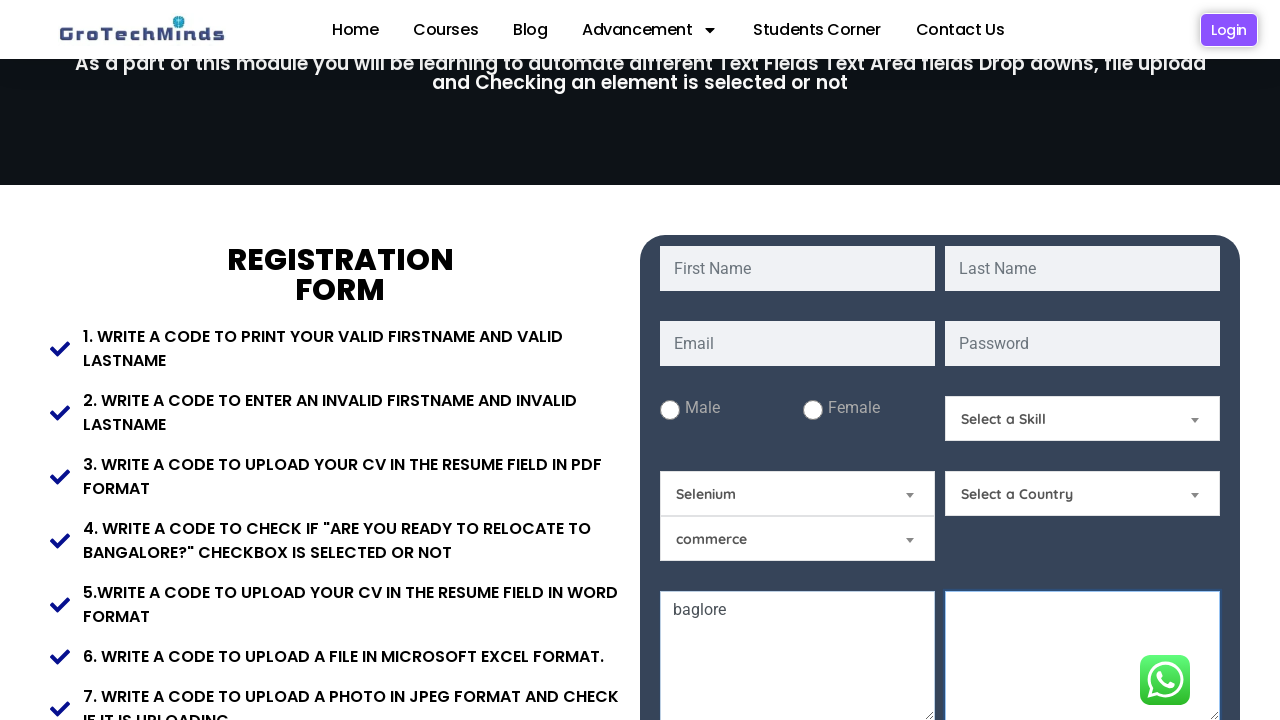

Pasted address into permanent address field using Ctrl+V
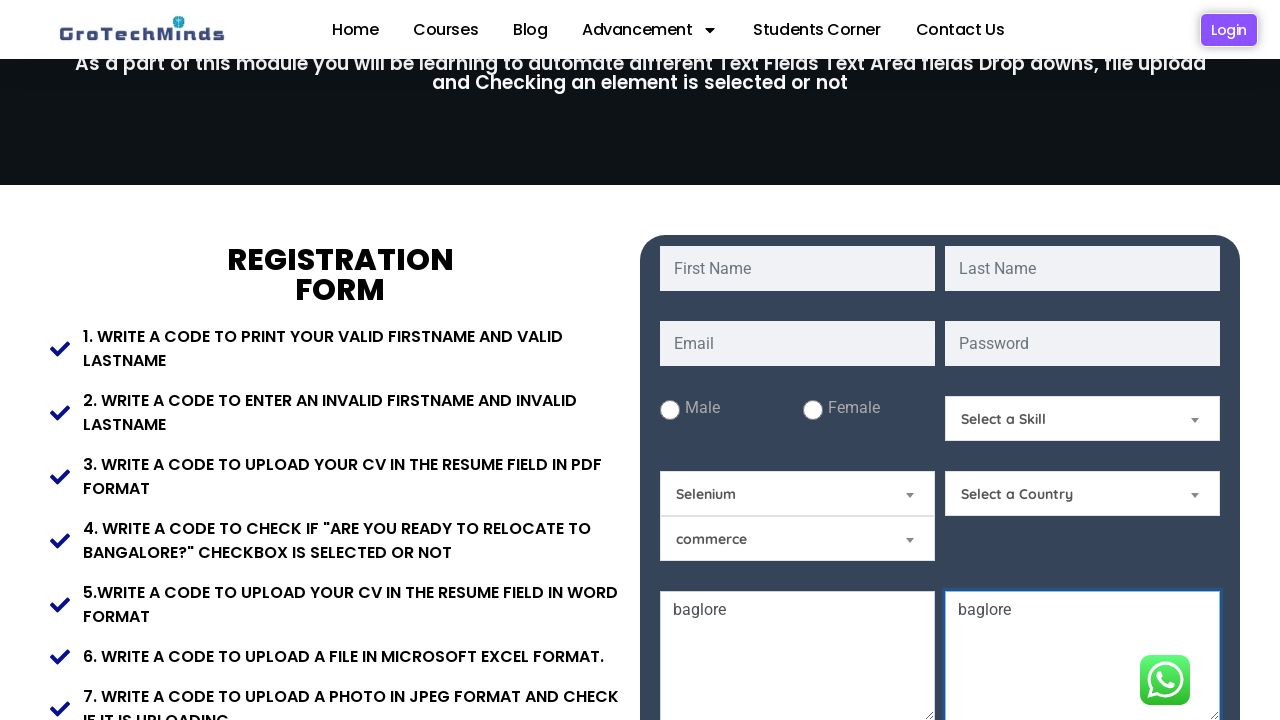

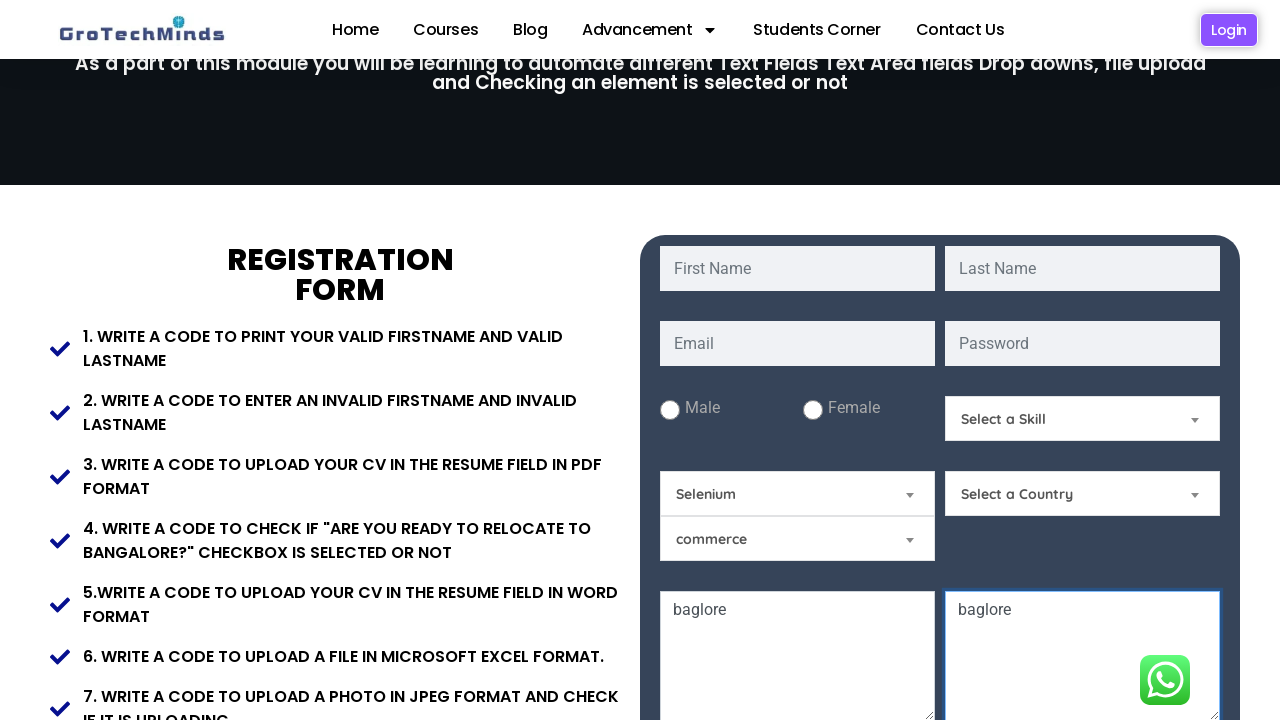